Tests dynamic dropdown and trip type selection on a flight booking practice page by clicking on radio buttons and date fields, and verifying style attribute changes.

Starting URL: https://rahulshettyacademy.com/dropdownsPractise/

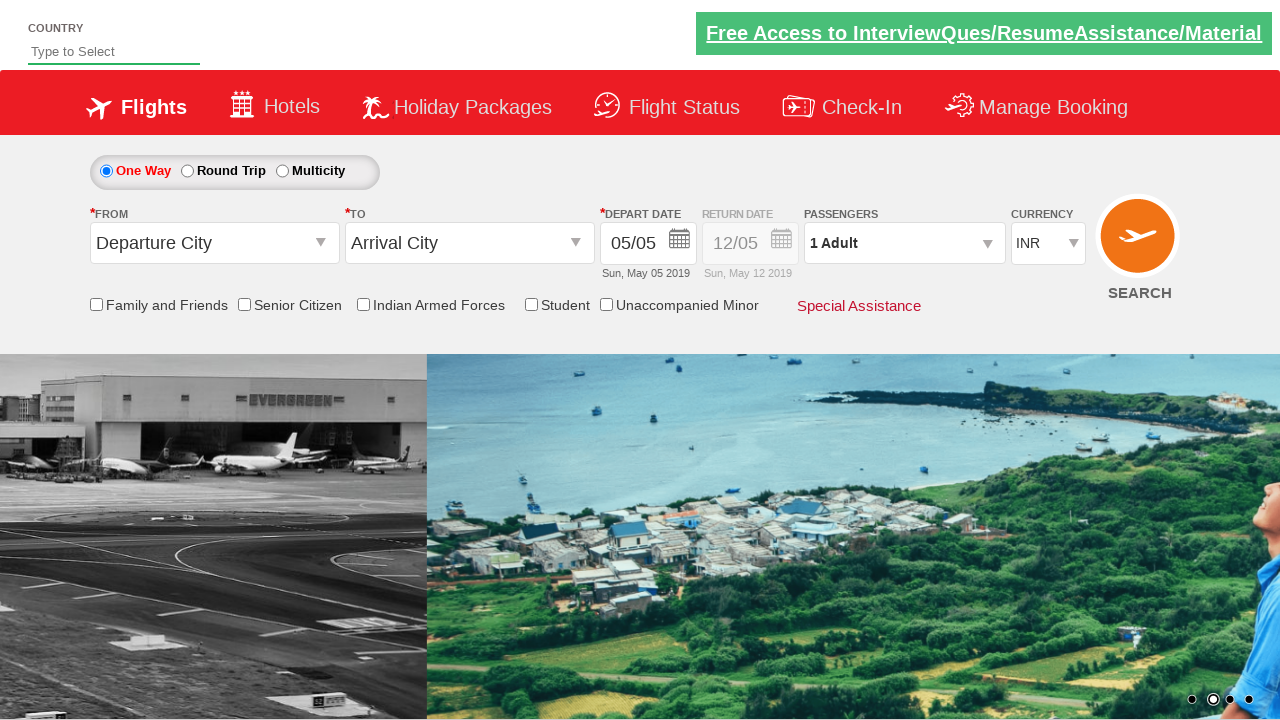

Clicked 'One Way' trip radio button at (106, 171) on #ctl00_mainContent_rbtnl_Trip_0
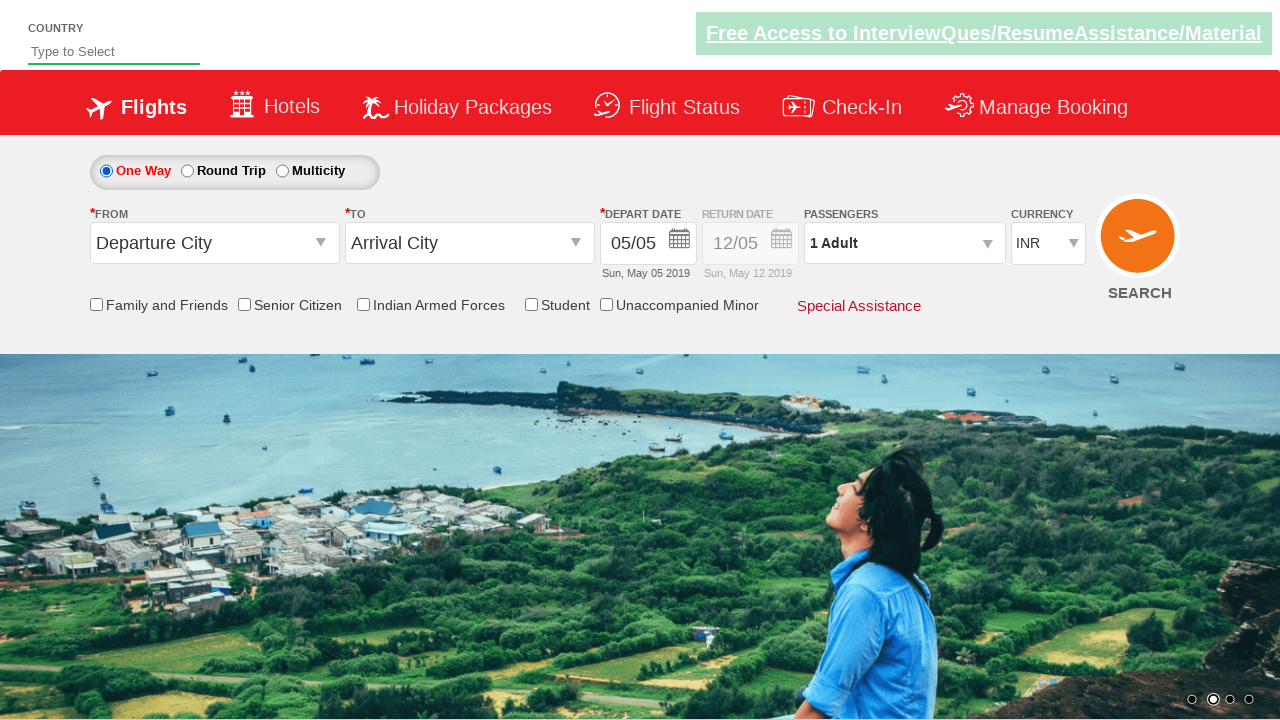

Retrieved style attribute of Div1: display: block; opacity: 0.5;
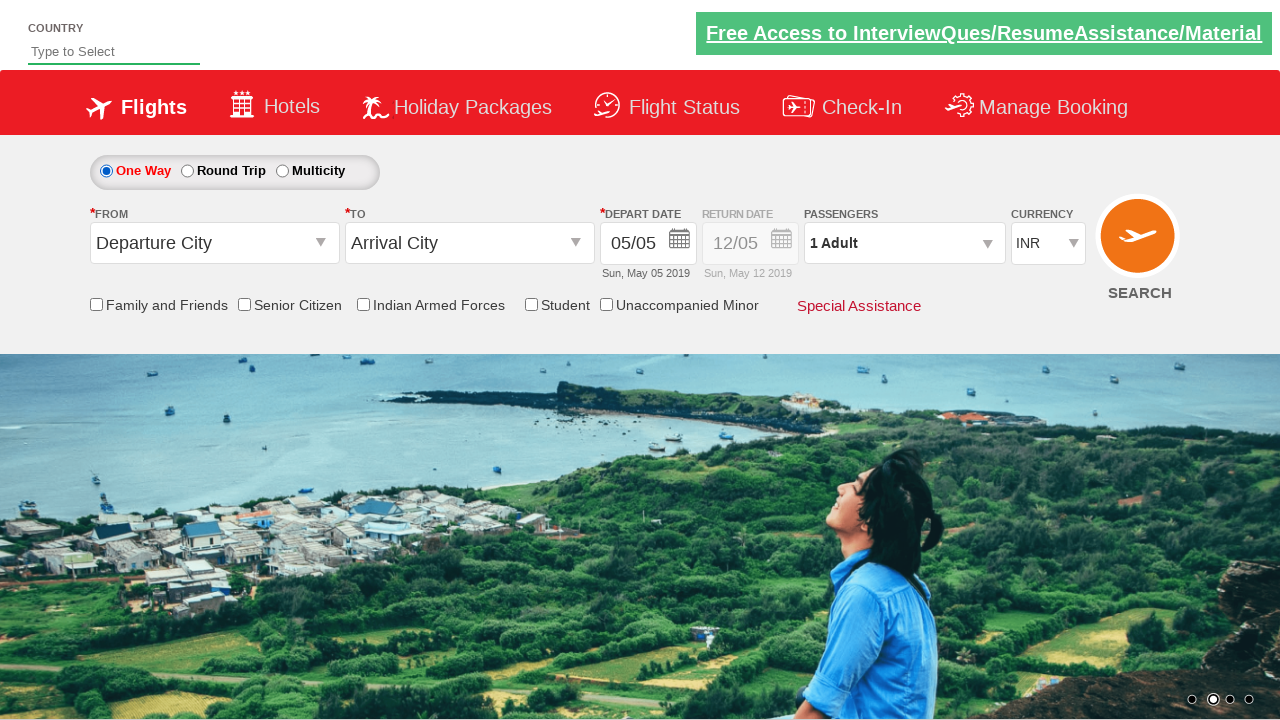

Clicked return date field at (750, 244) on #ctl00_mainContent_view_date2
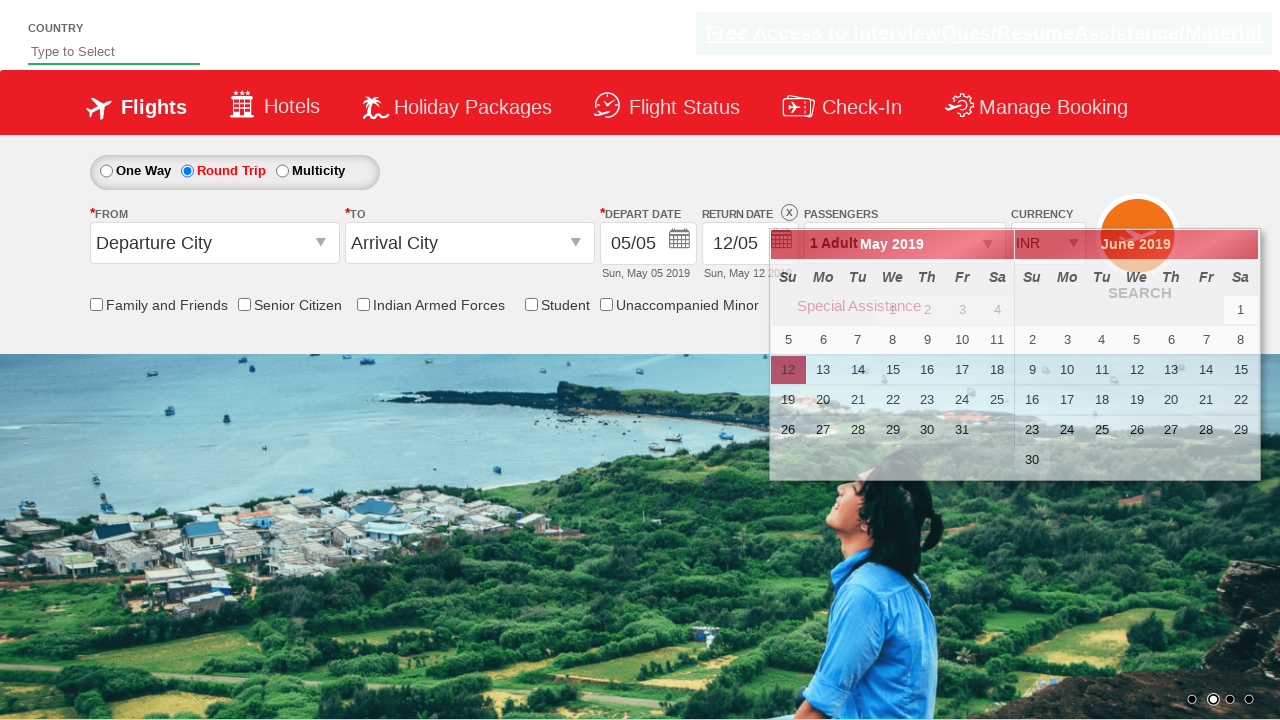

Retrieved style attribute of Div1 after date click: display: block; opacity: 1;
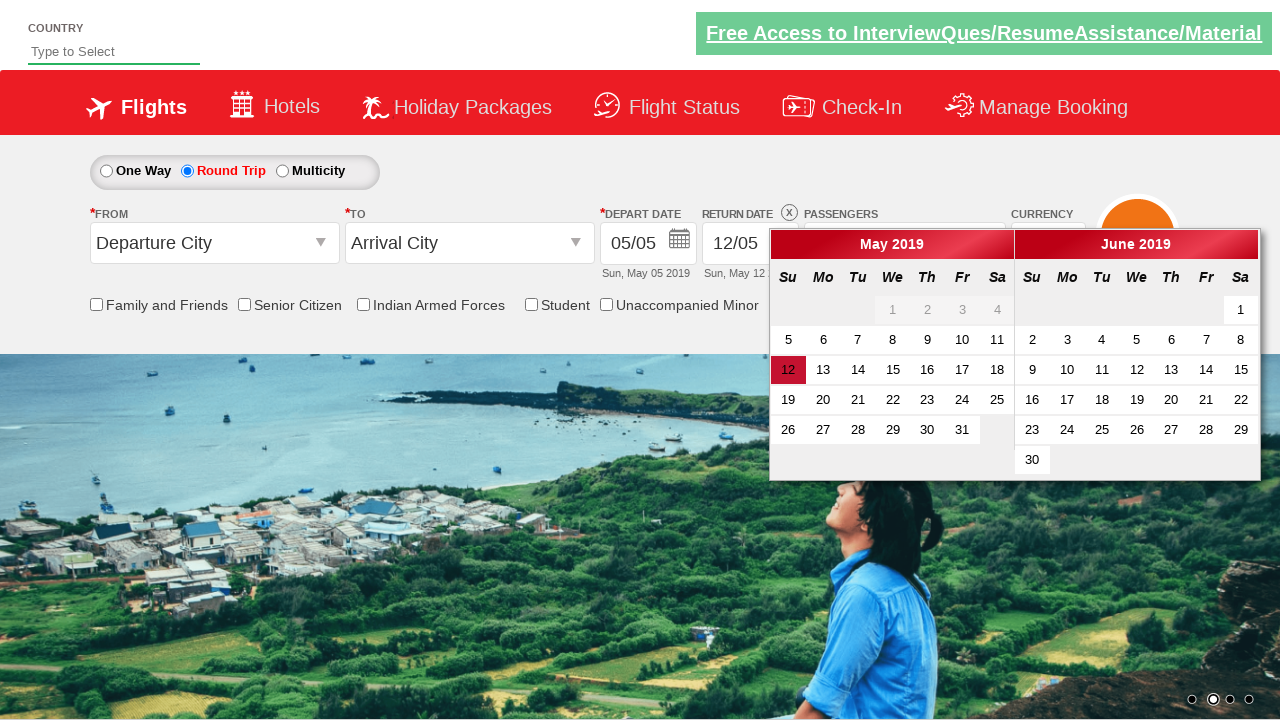

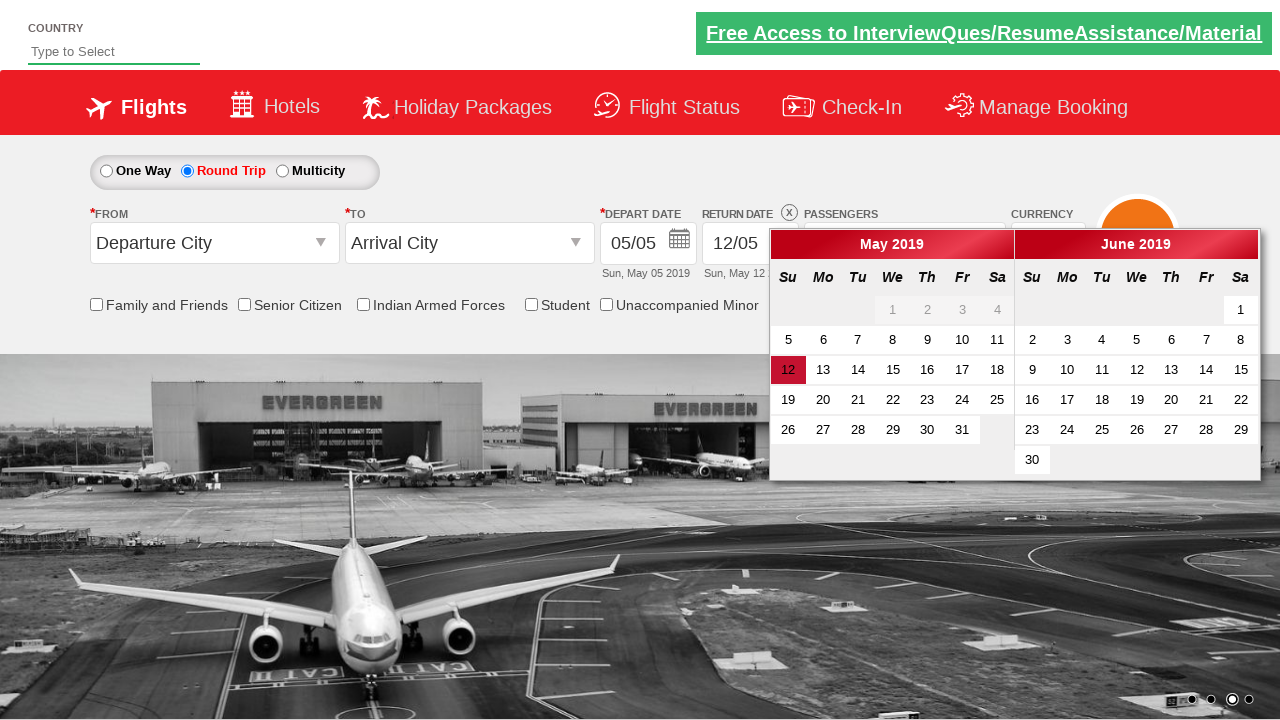